Tests JavaScript confirm dialog by accepting it and verifying that the result text is not "You clicked: Cancel"

Starting URL: https://the-internet.herokuapp.com/javascript_alerts

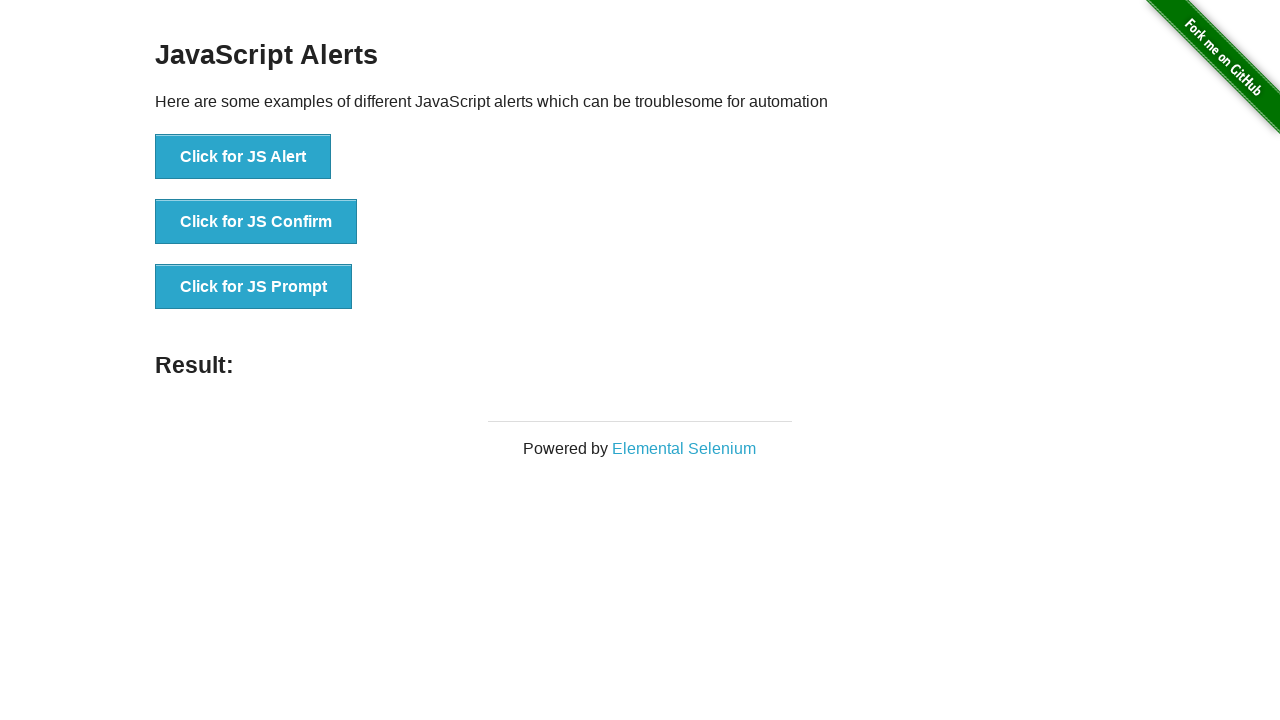

Navigated to JavaScript alerts page
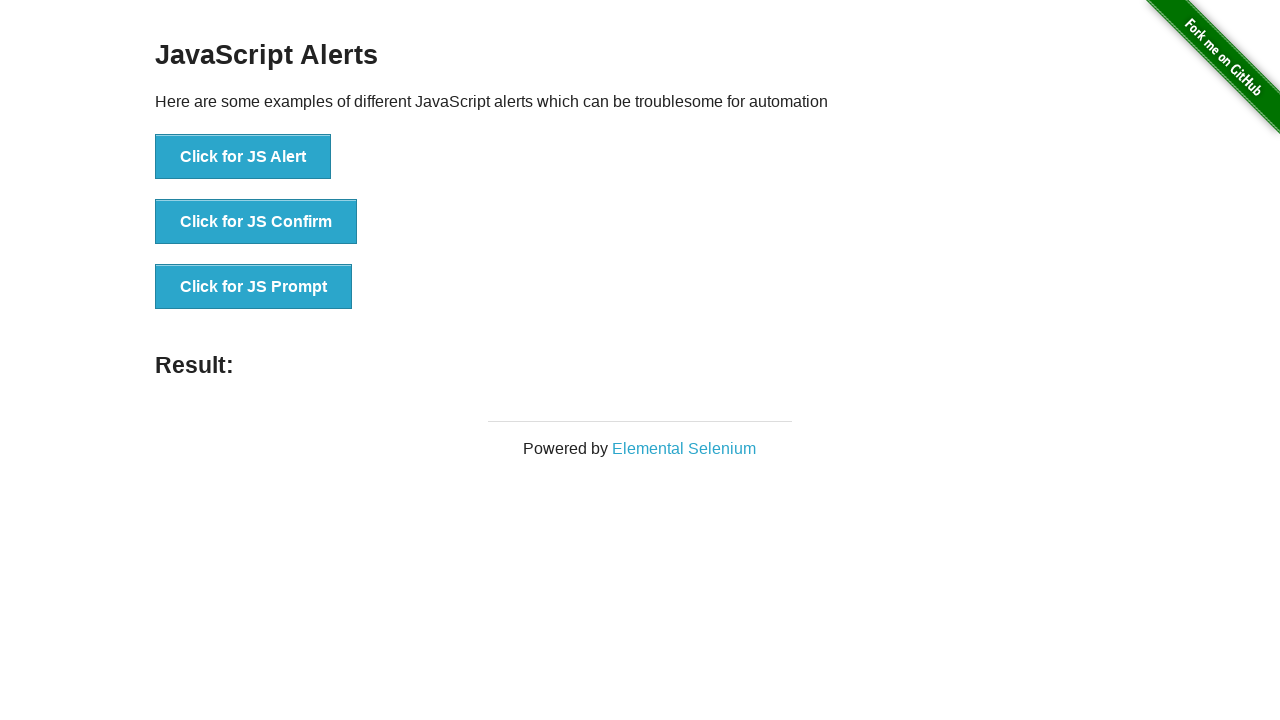

Clicked button to trigger JS confirm dialog at (256, 222) on xpath=//button[normalize-space()='Click for JS Confirm']
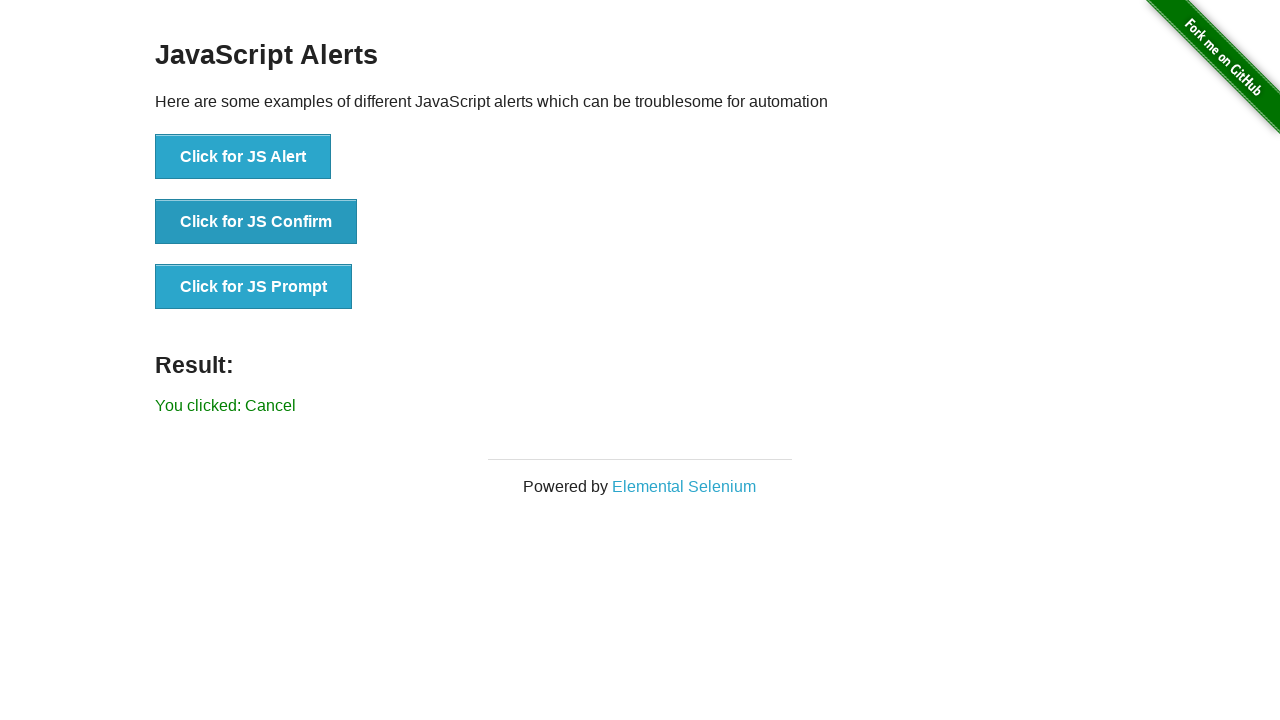

Set up dialog handler to accept alerts
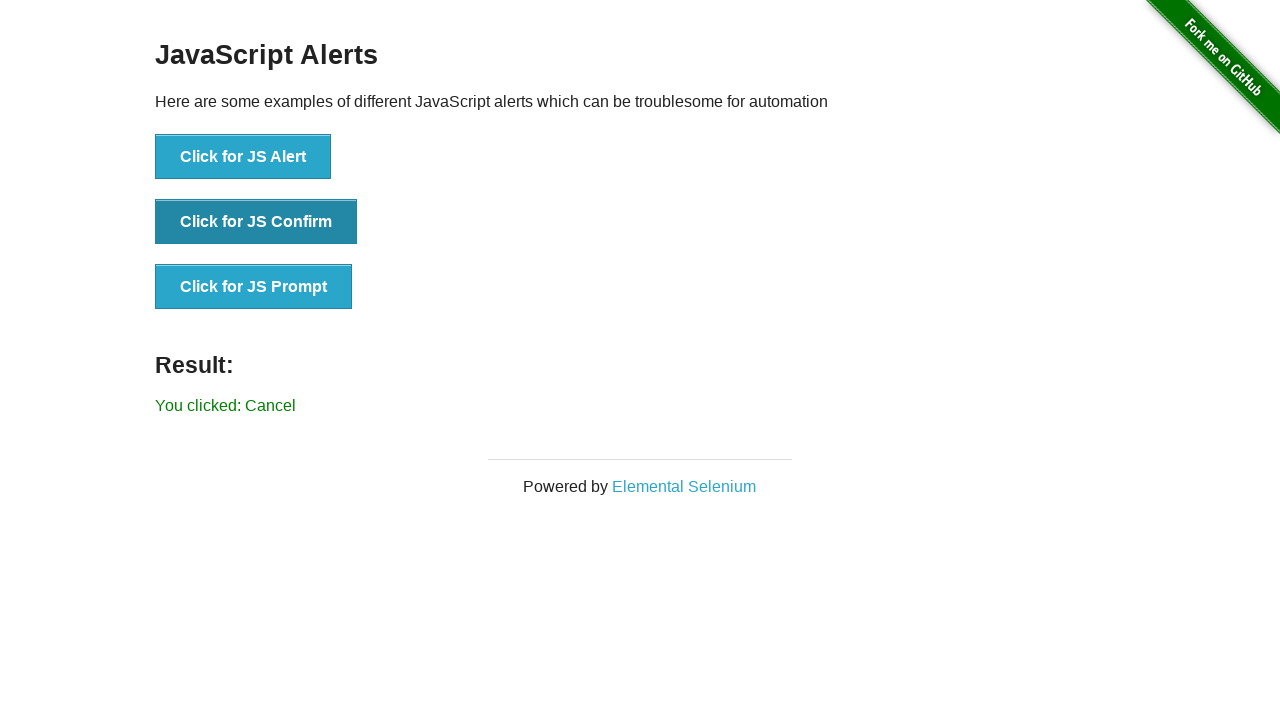

Clicked JS Confirm button again and accepted the dialog at (256, 222) on xpath=//button[normalize-space()='Click for JS Confirm']
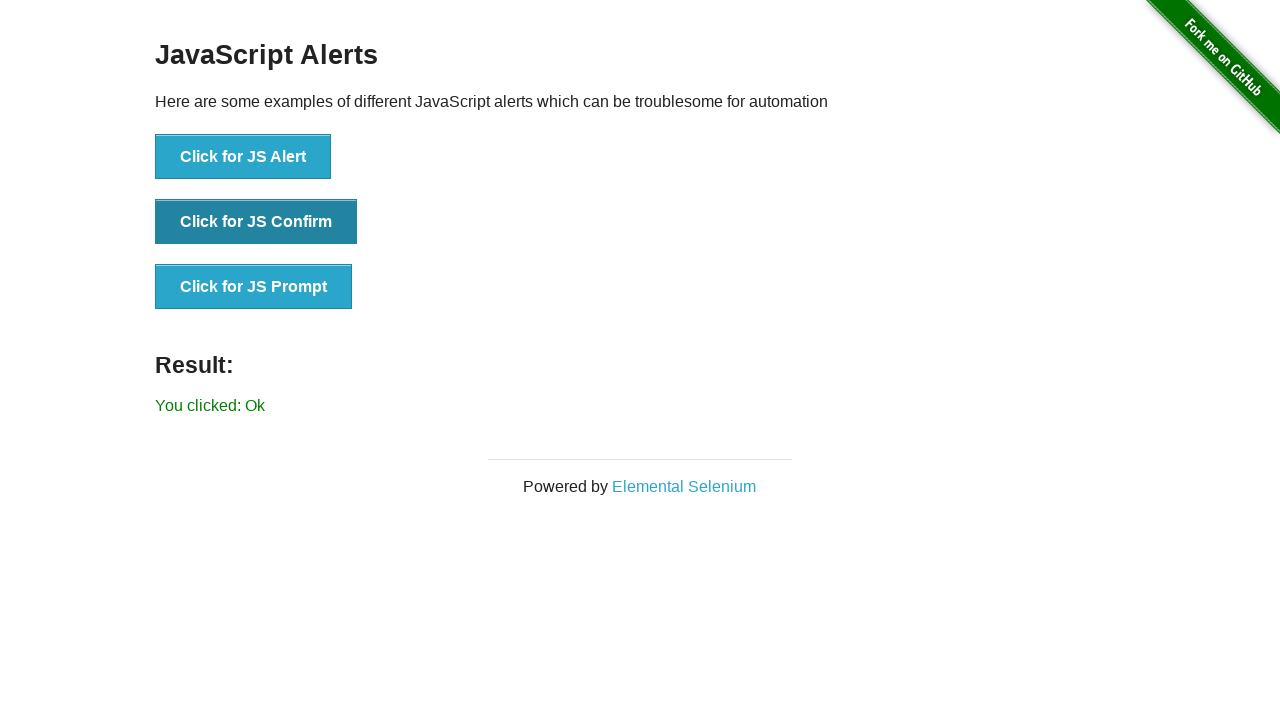

Retrieved result text from page
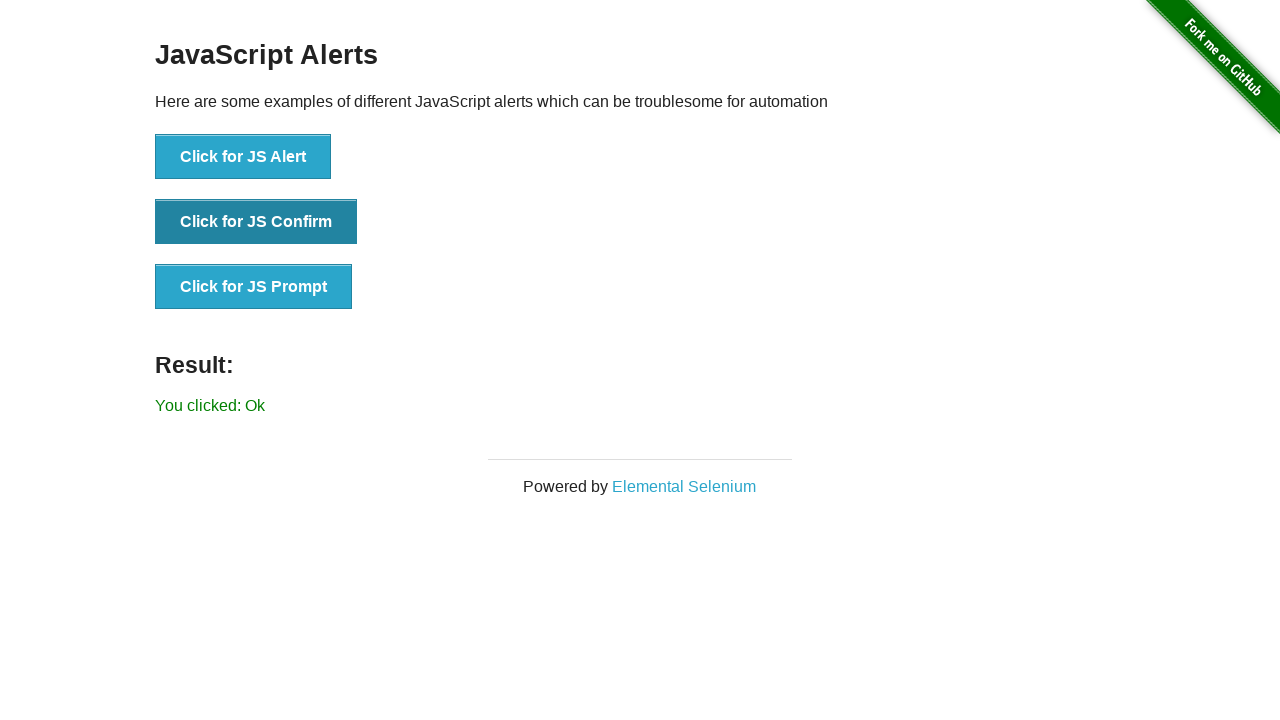

Verified that result text is not 'You clicked: Cancel ' - test passed
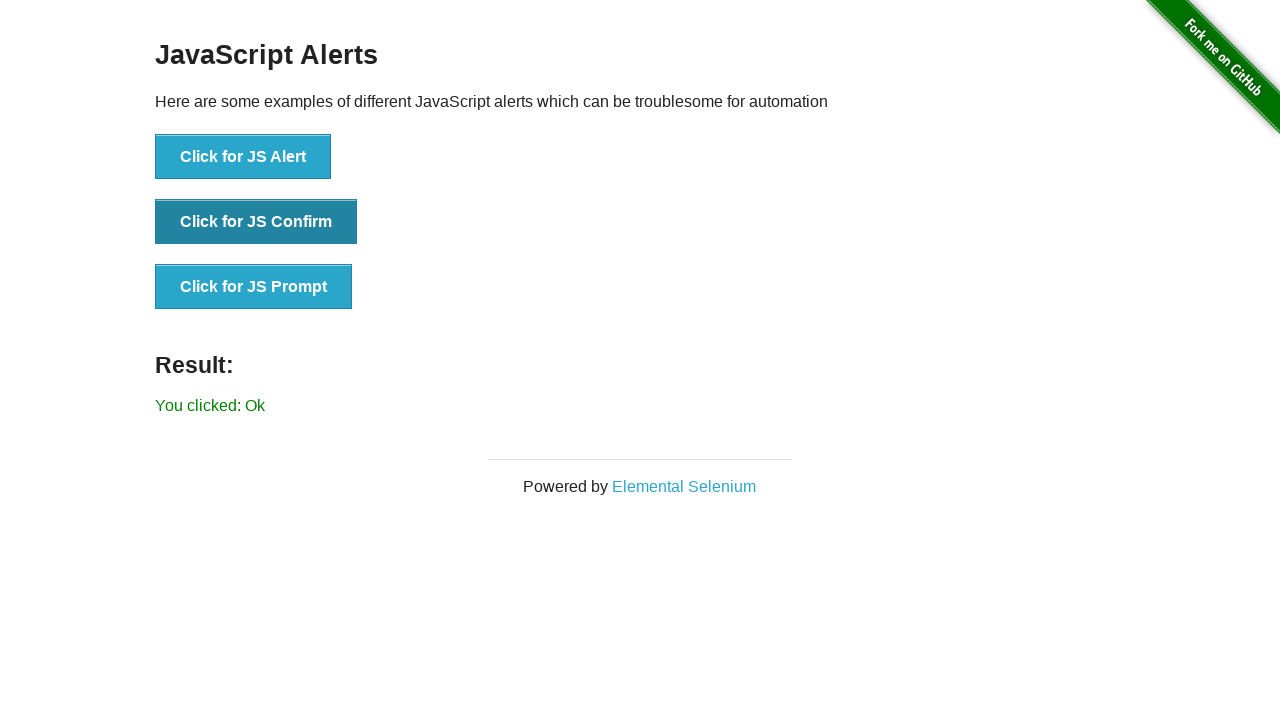

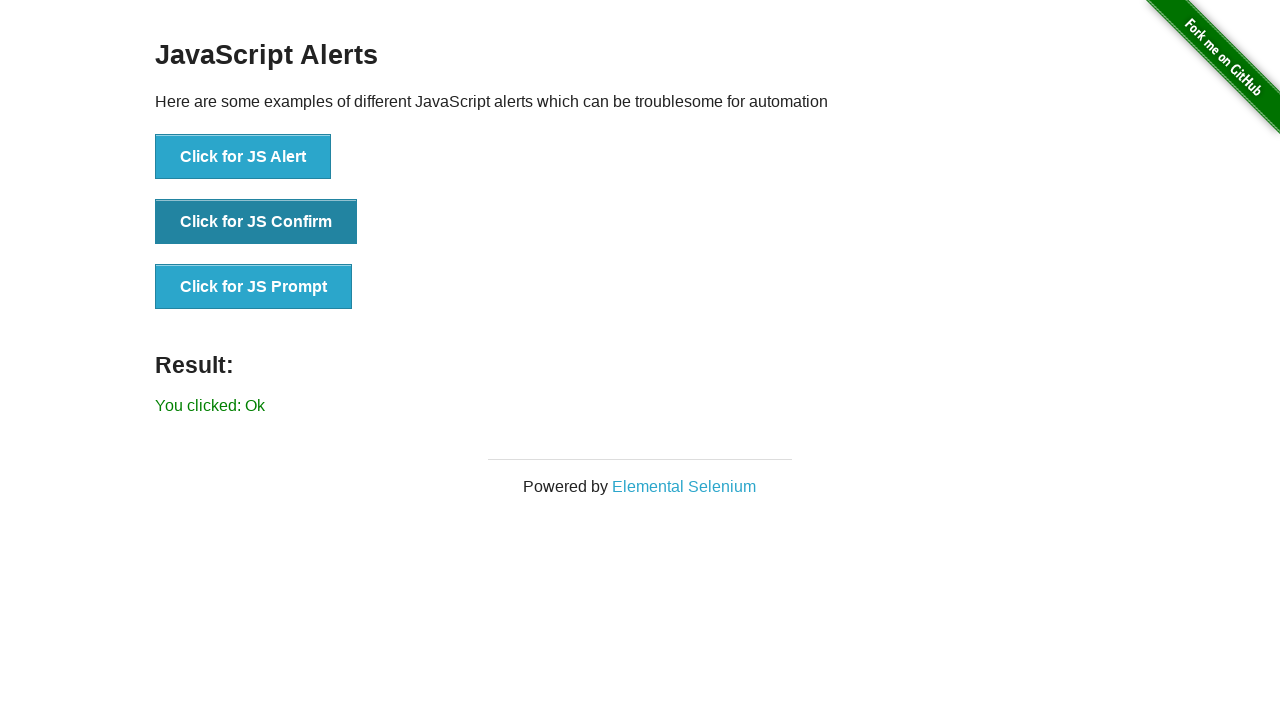